Navigates to the SelectorHub XPath practice page and verifies that link elements are present on the page

Starting URL: https://selectorshub.com/xpath-practice-page/

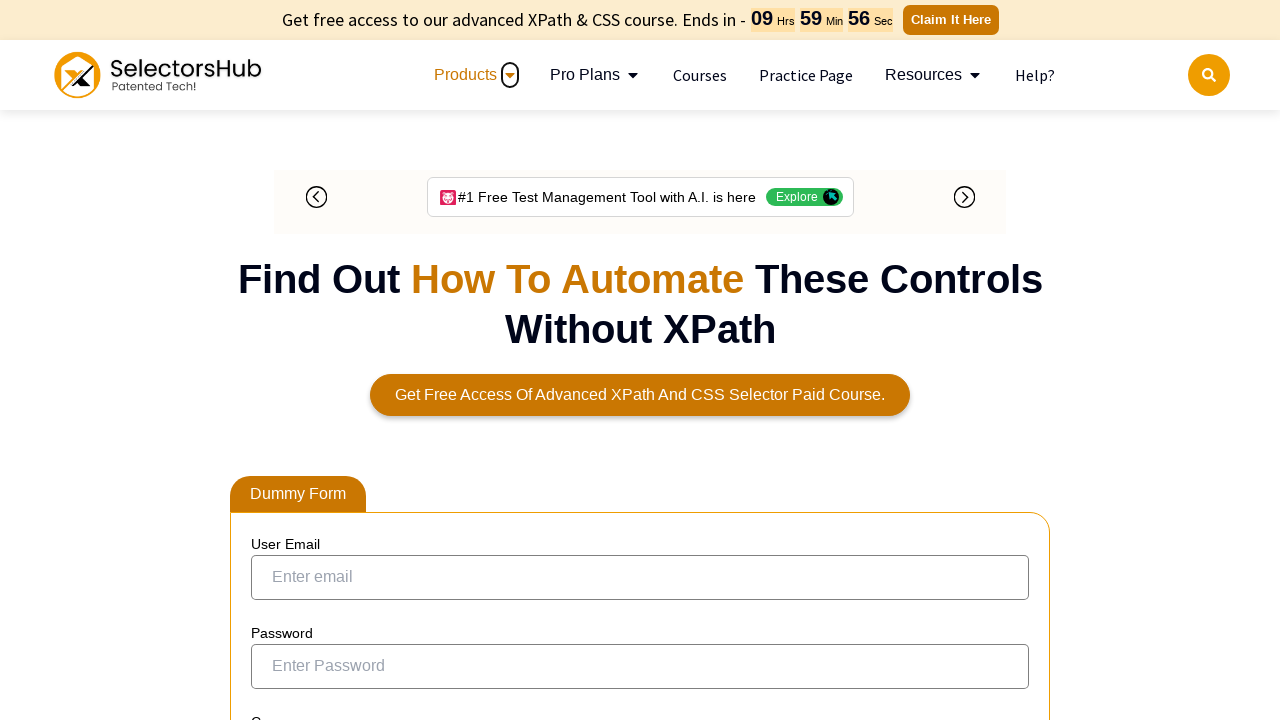

Waited for page to reach networkidle state
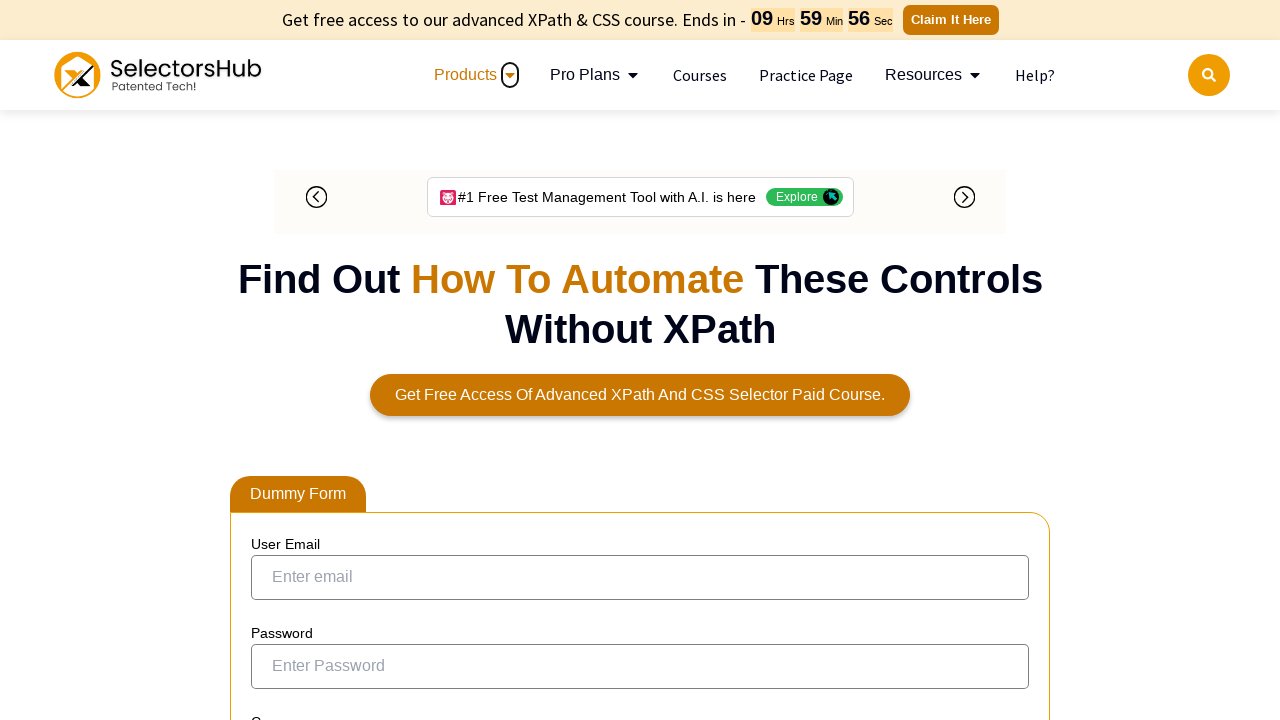

Verified that link elements are present on the page
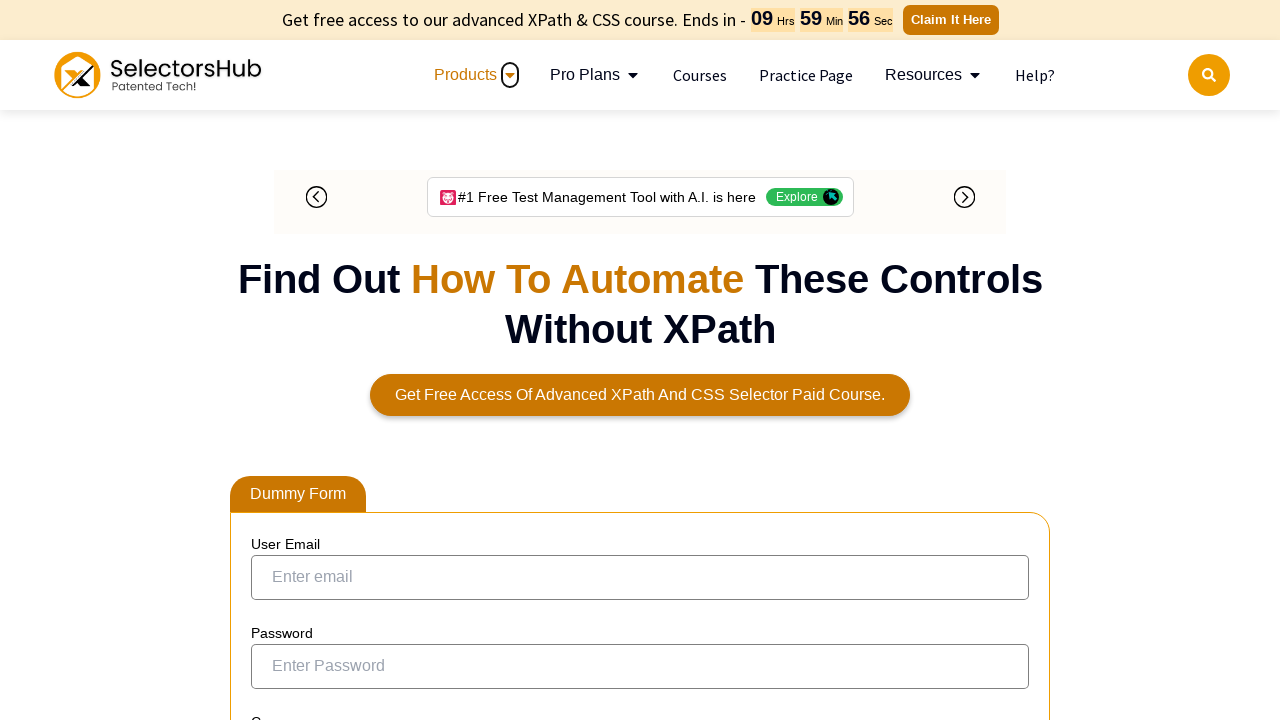

Located all link elements on the page
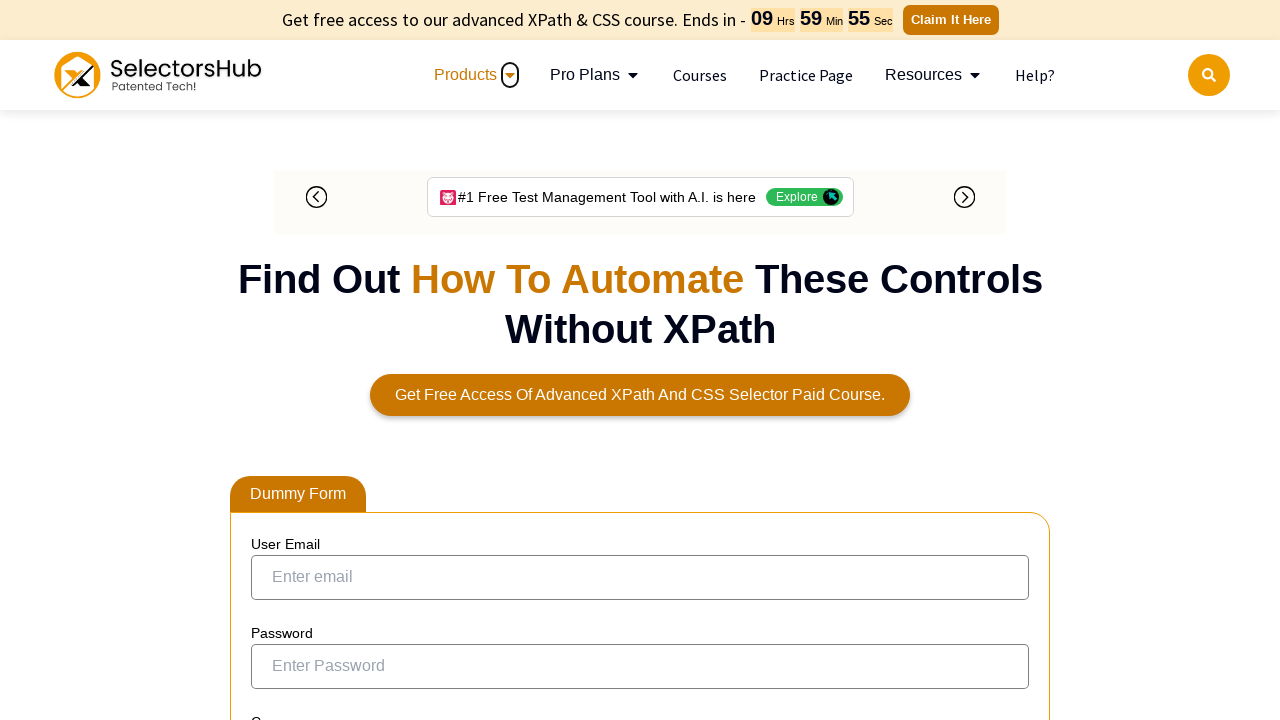

Verified first link element is attached to the DOM
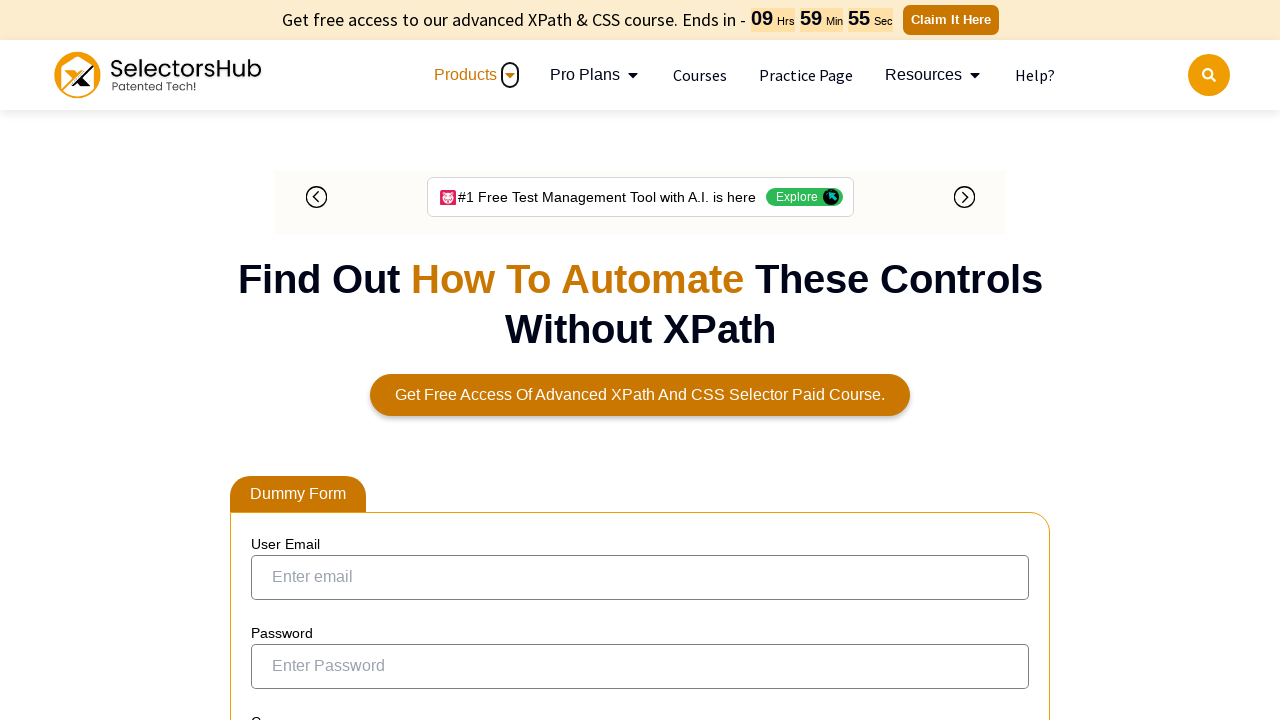

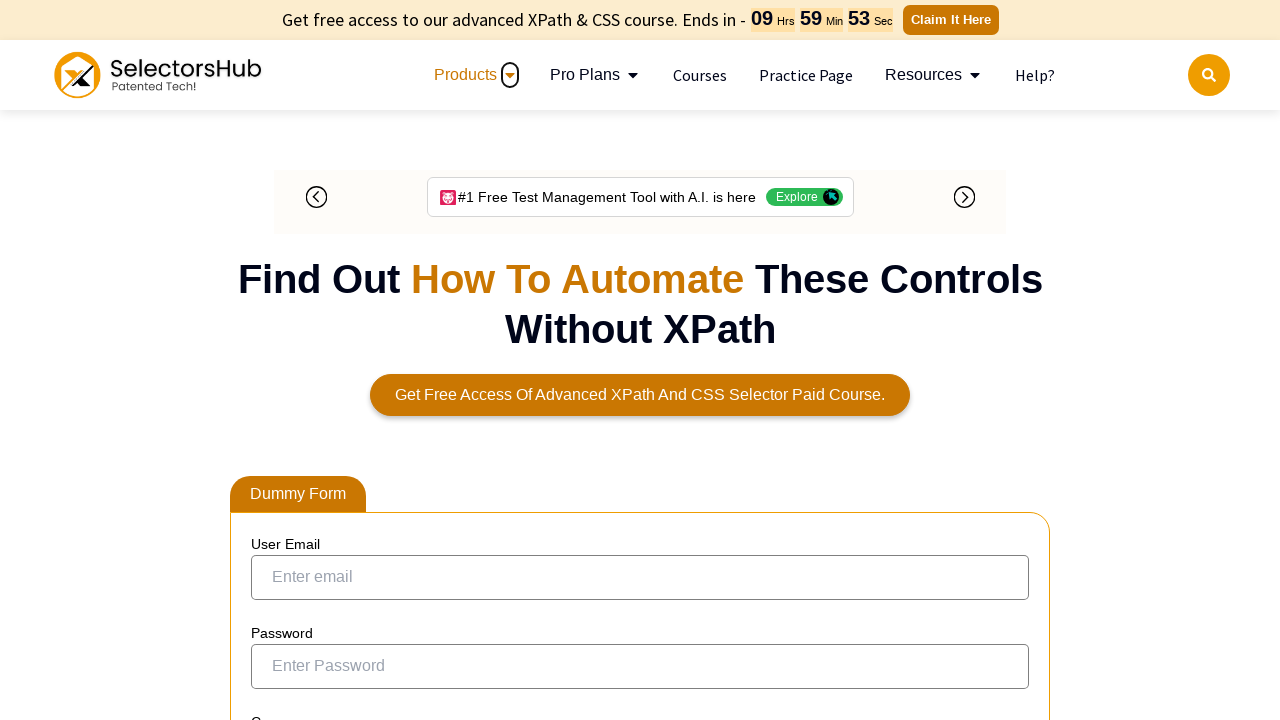